Tests that images load correctly by waiting for a "done" text element to become visible on a loading images demo page.

Starting URL: https://bonigarcia.dev/selenium-webdriver-java/loading-images.html

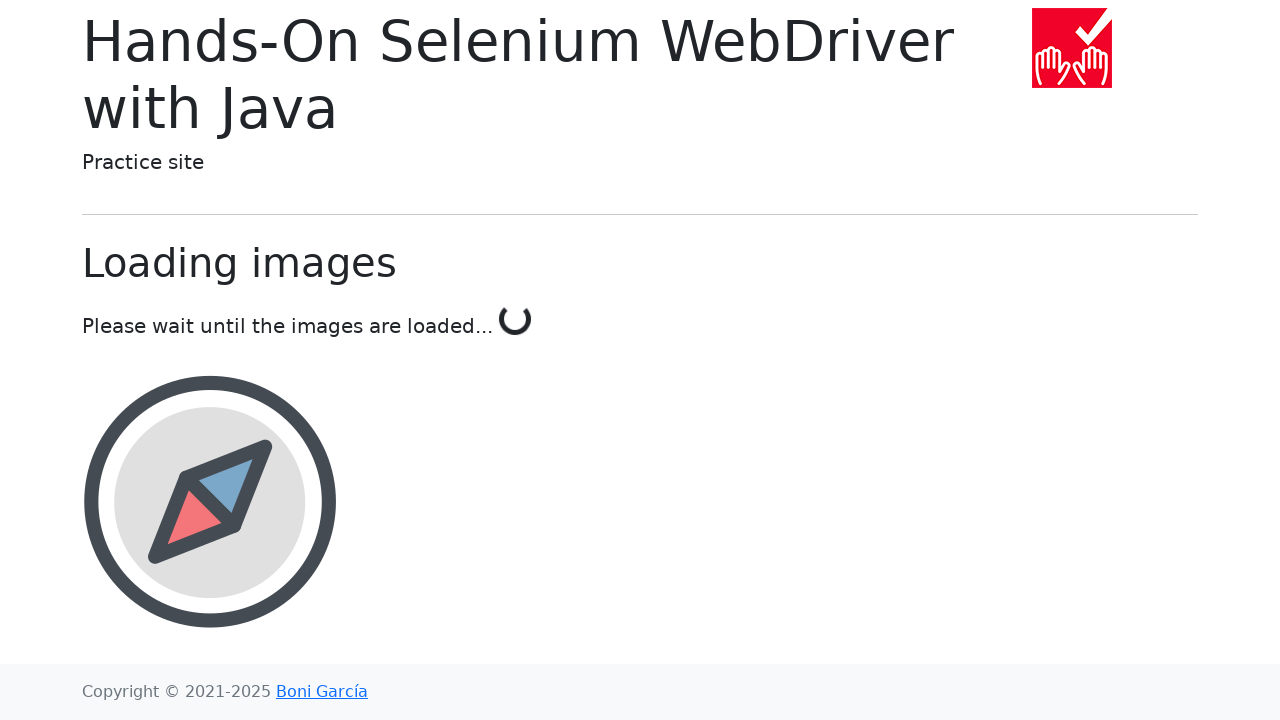

Navigated to loading images demo page
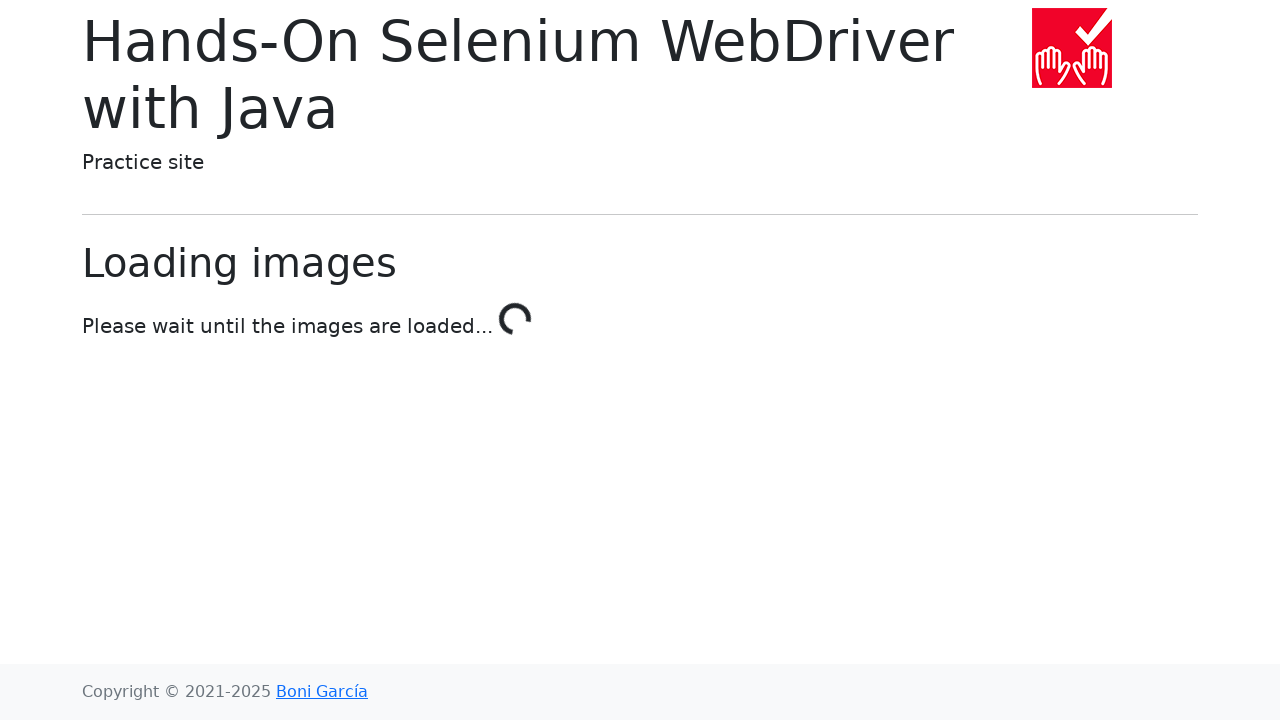

Waited for 'done' text element to become visible after images loaded
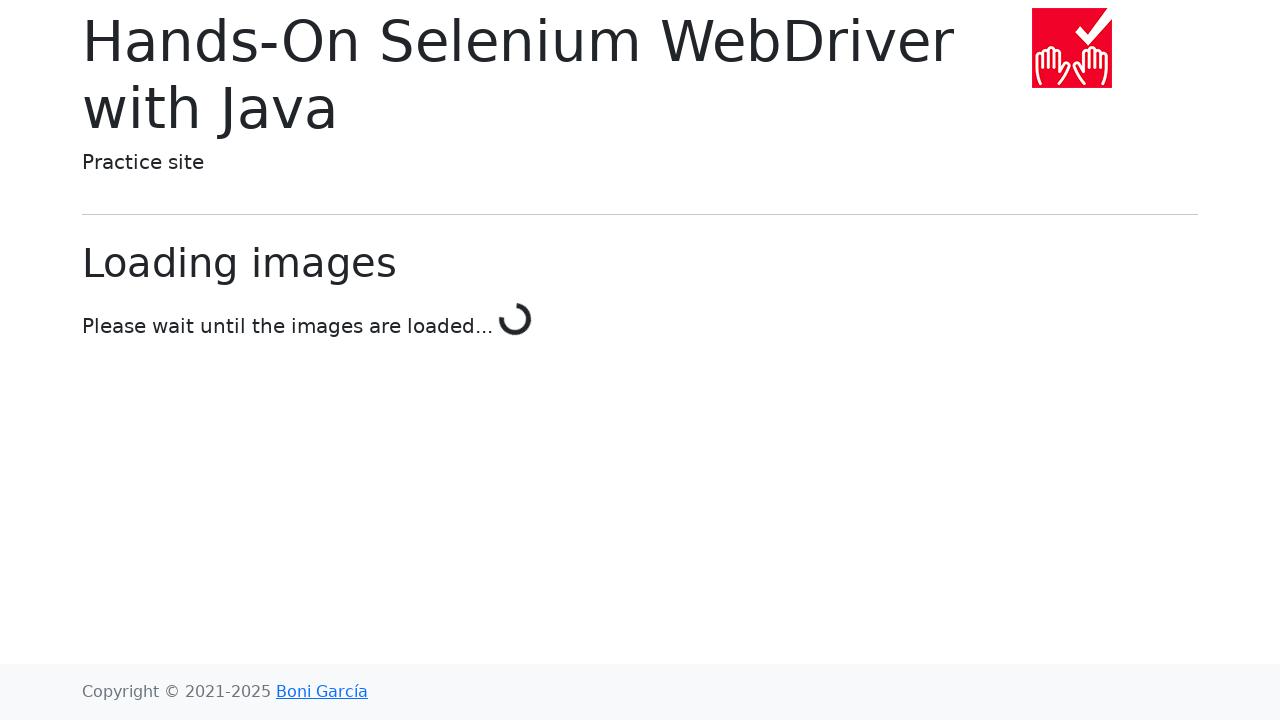

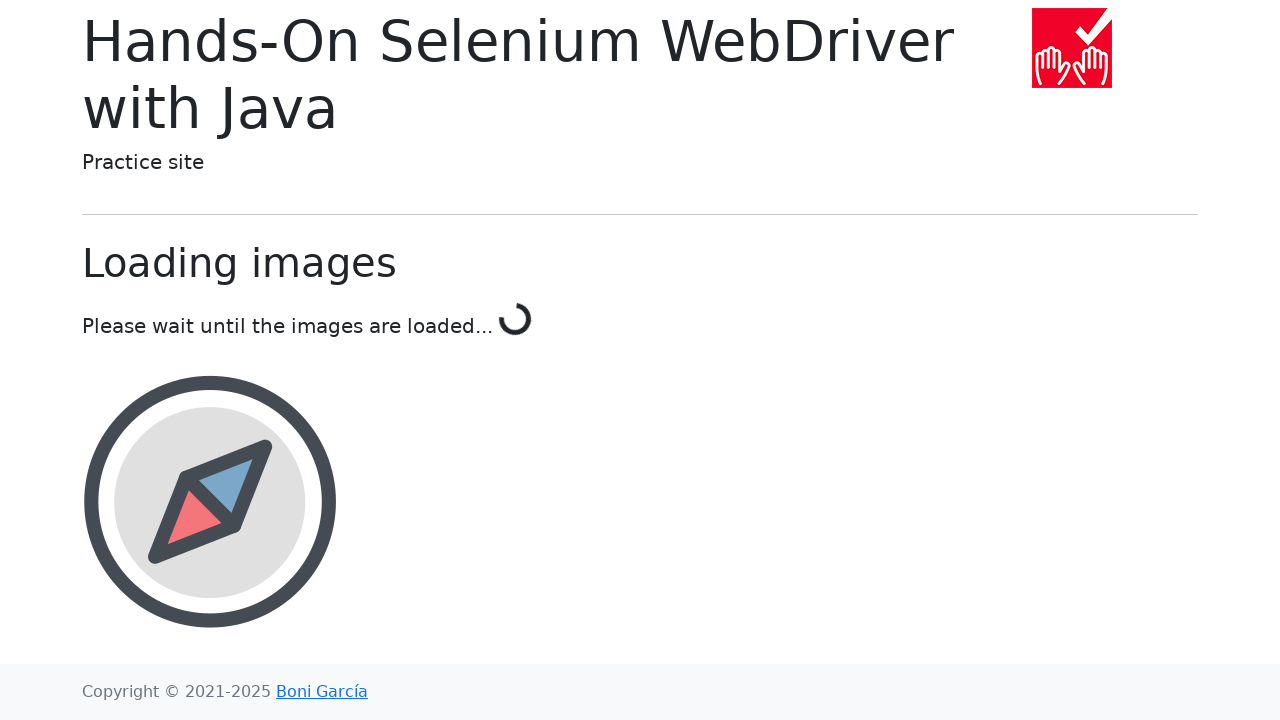